Tests alternative wait methods by clicking a button that triggers an AJAX request, waiting for network idle state, then verifying the success message content.

Starting URL: http://uitestingplayground.com/ajax

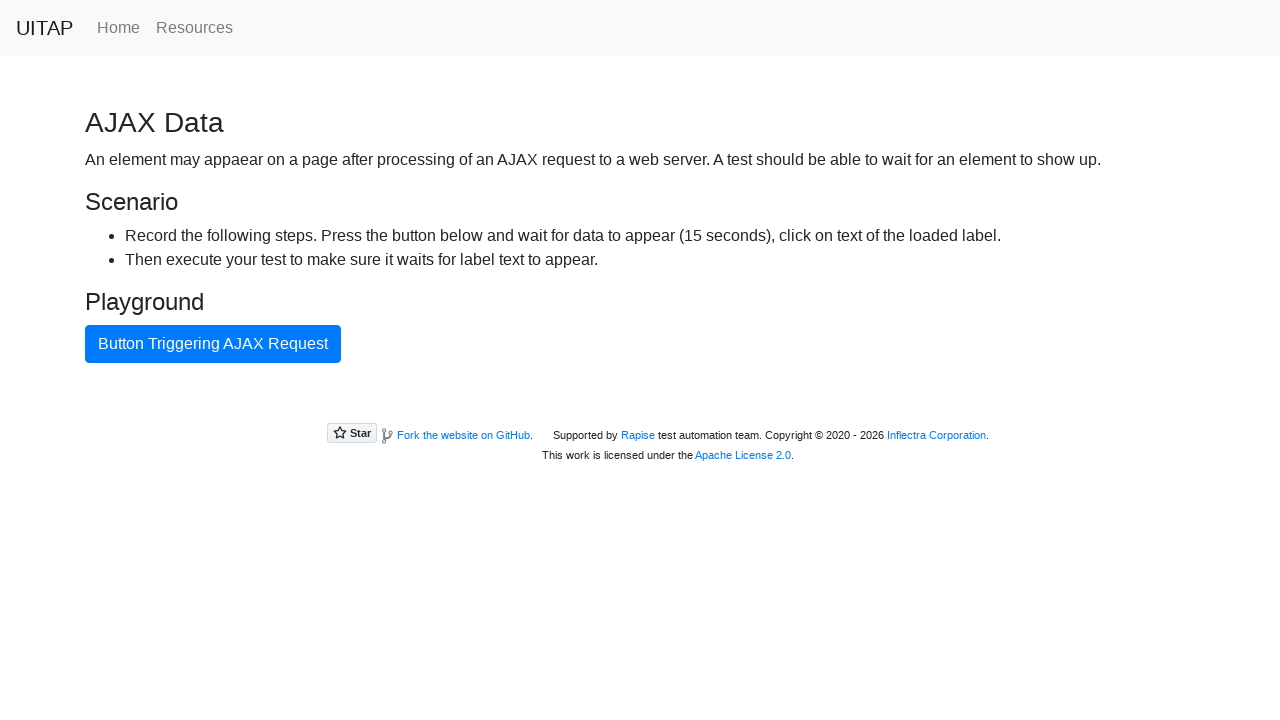

Clicked button that triggers AJAX request at (213, 344) on internal:text="Button Triggering AJAX Request"i
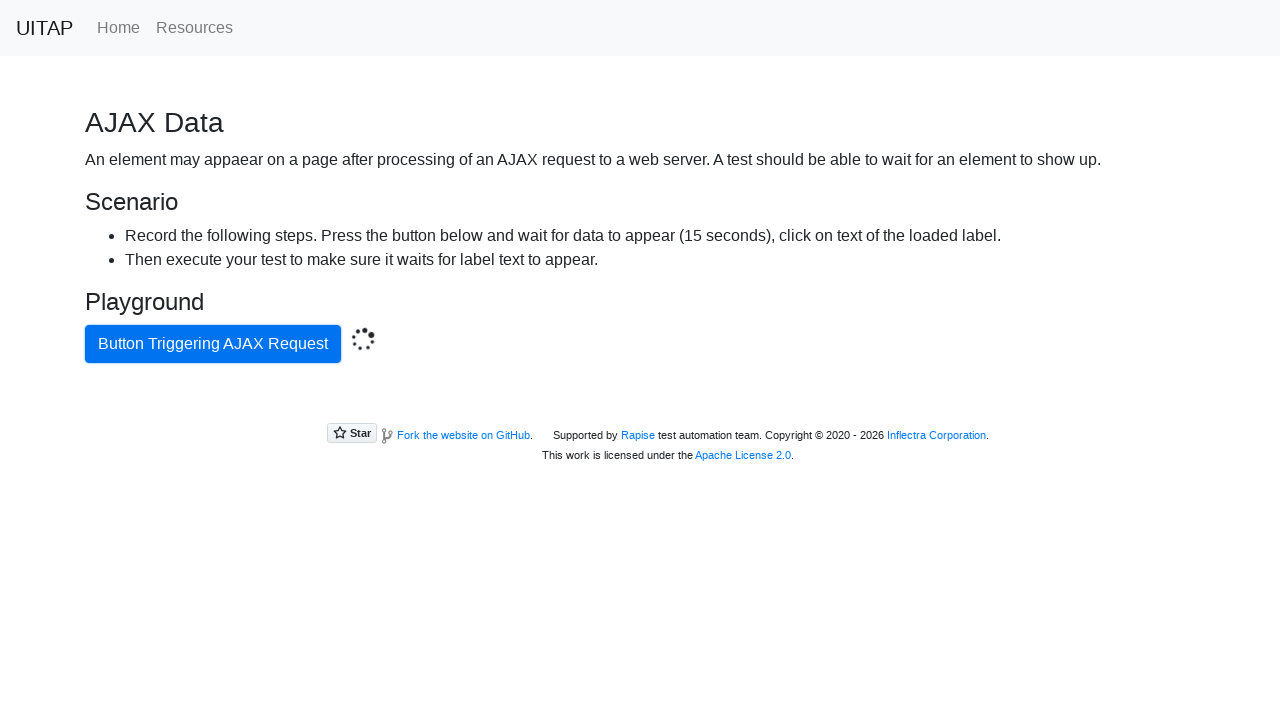

Waited for network idle state after AJAX request
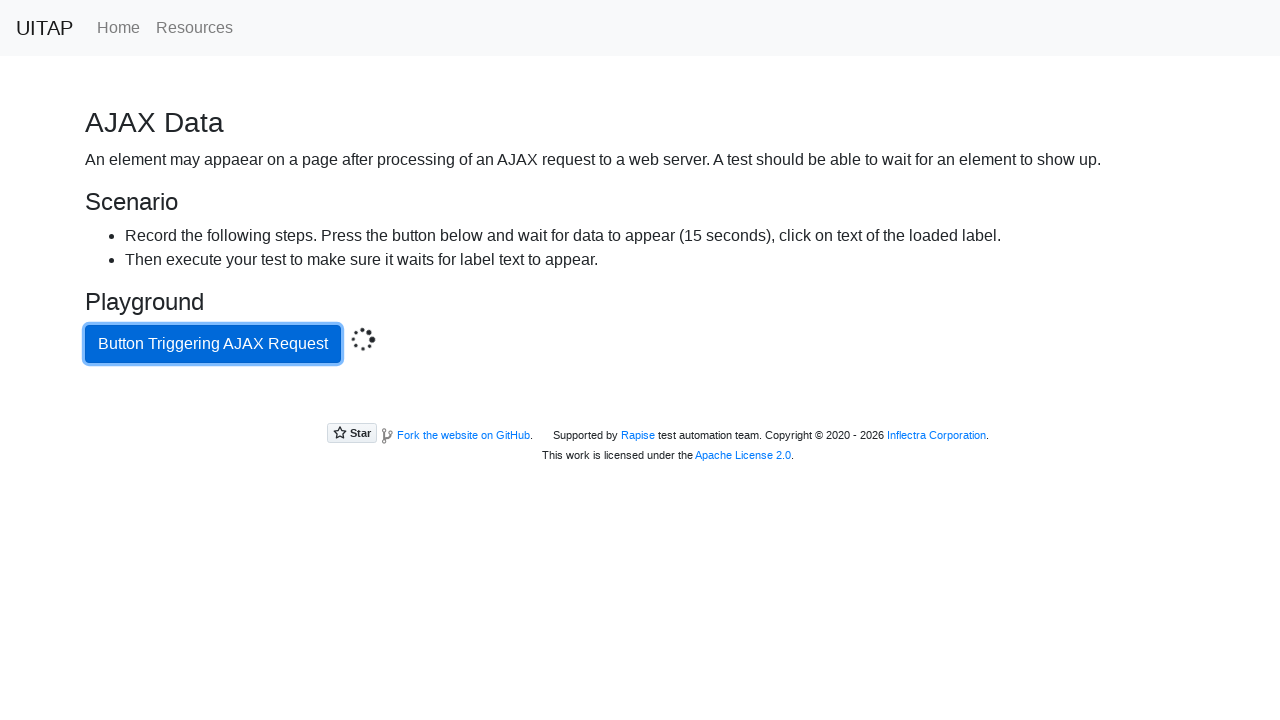

Located success message element
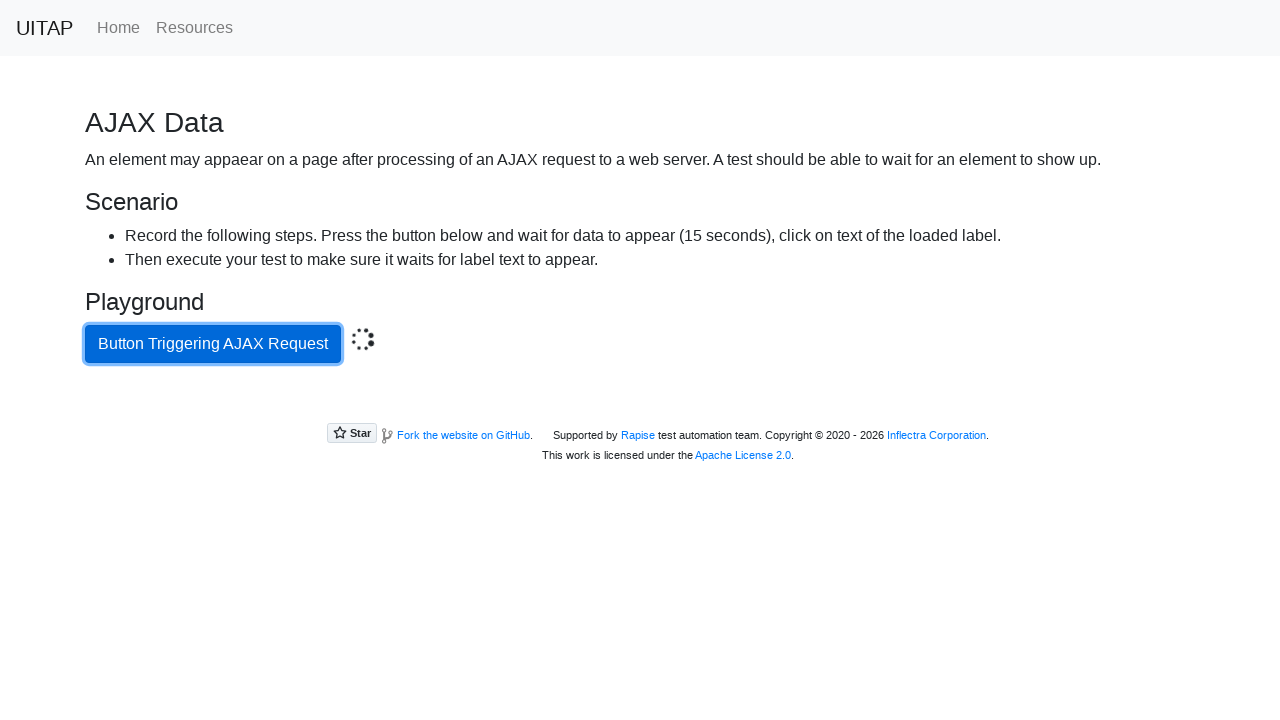

Retrieved text content from success message
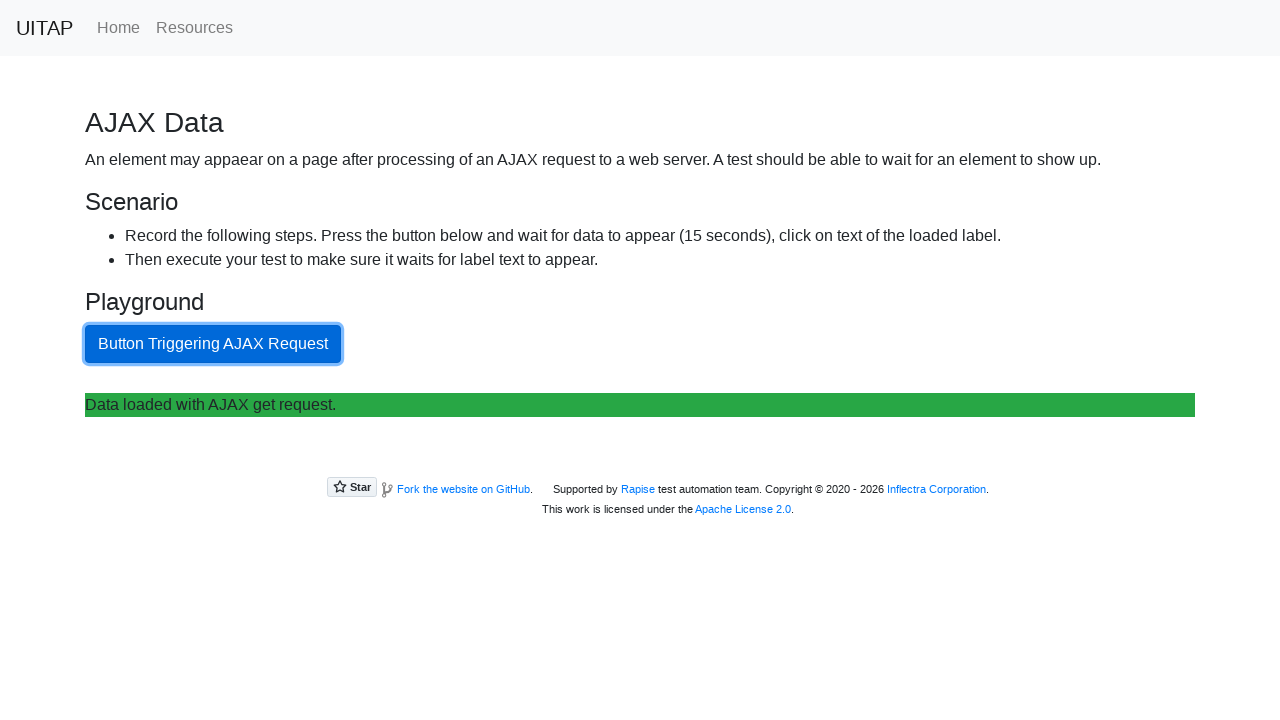

Verified success message contains expected text 'Data loaded with AJAX get request.'
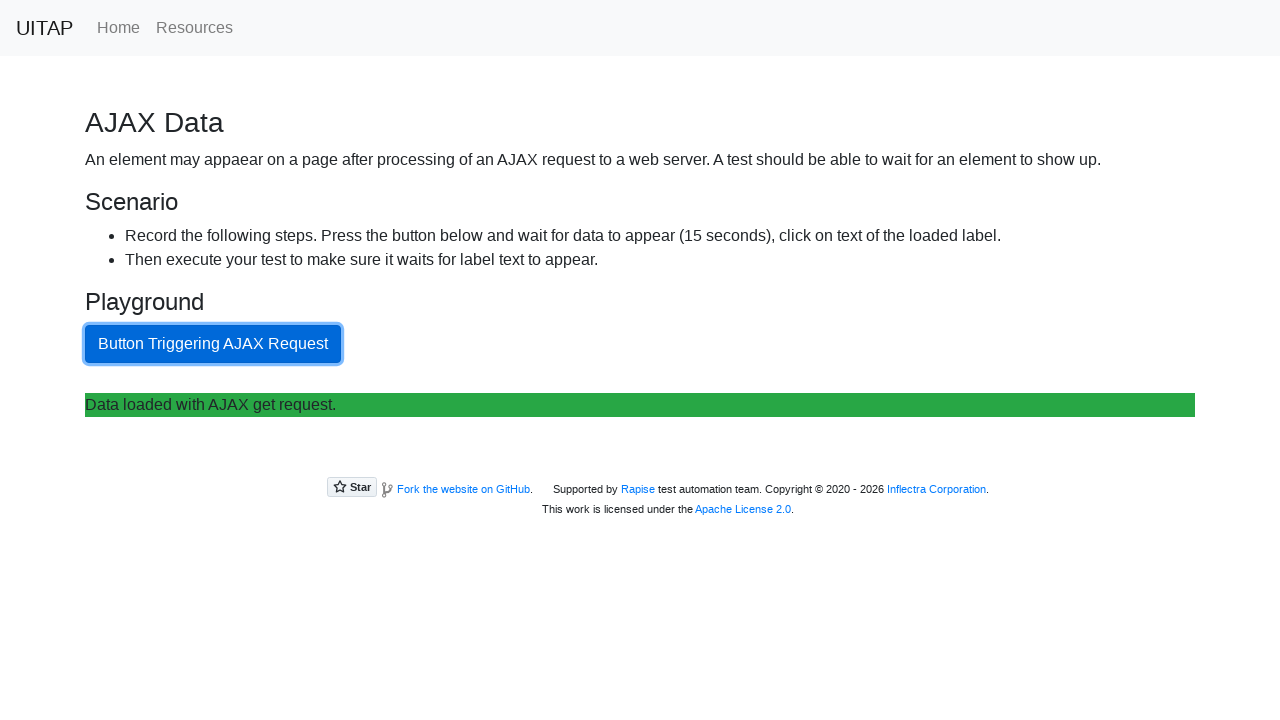

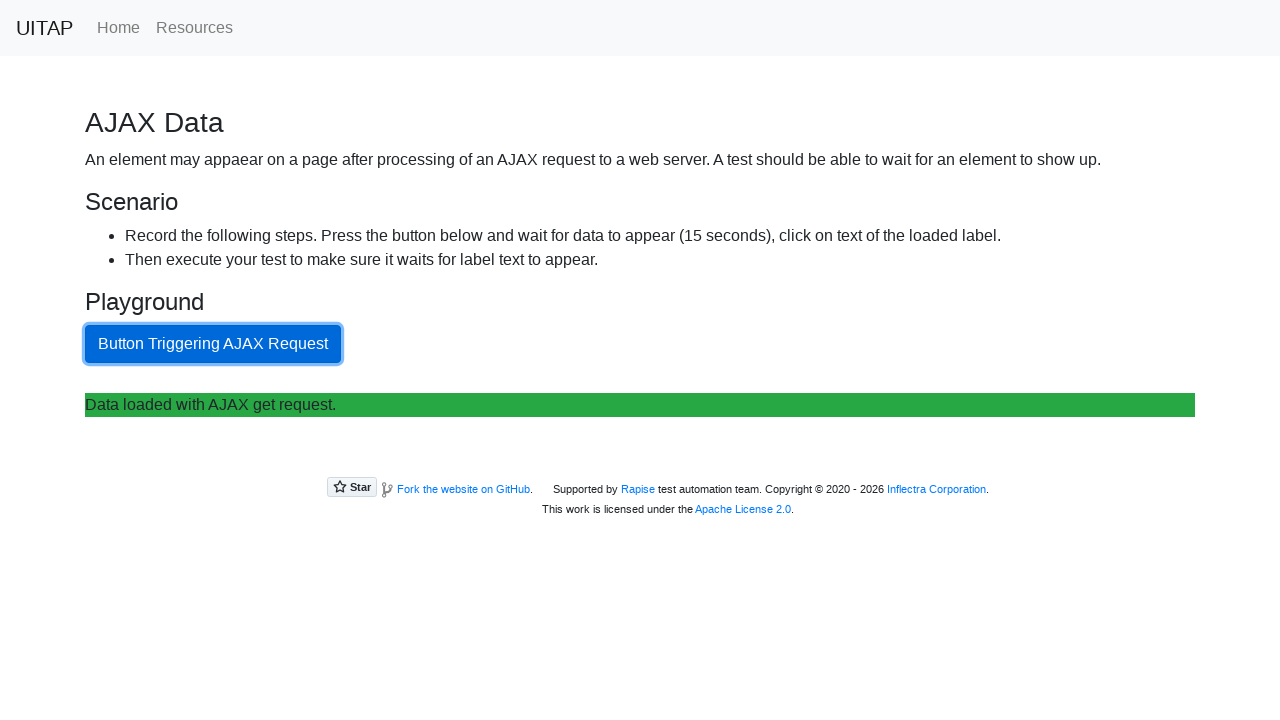